Tests navigation to the "Request A Quote" page and then to the Auto Insurance quote form, verifying page content and headings along the way.

Starting URL: https://insurancewebsitedemo.com/

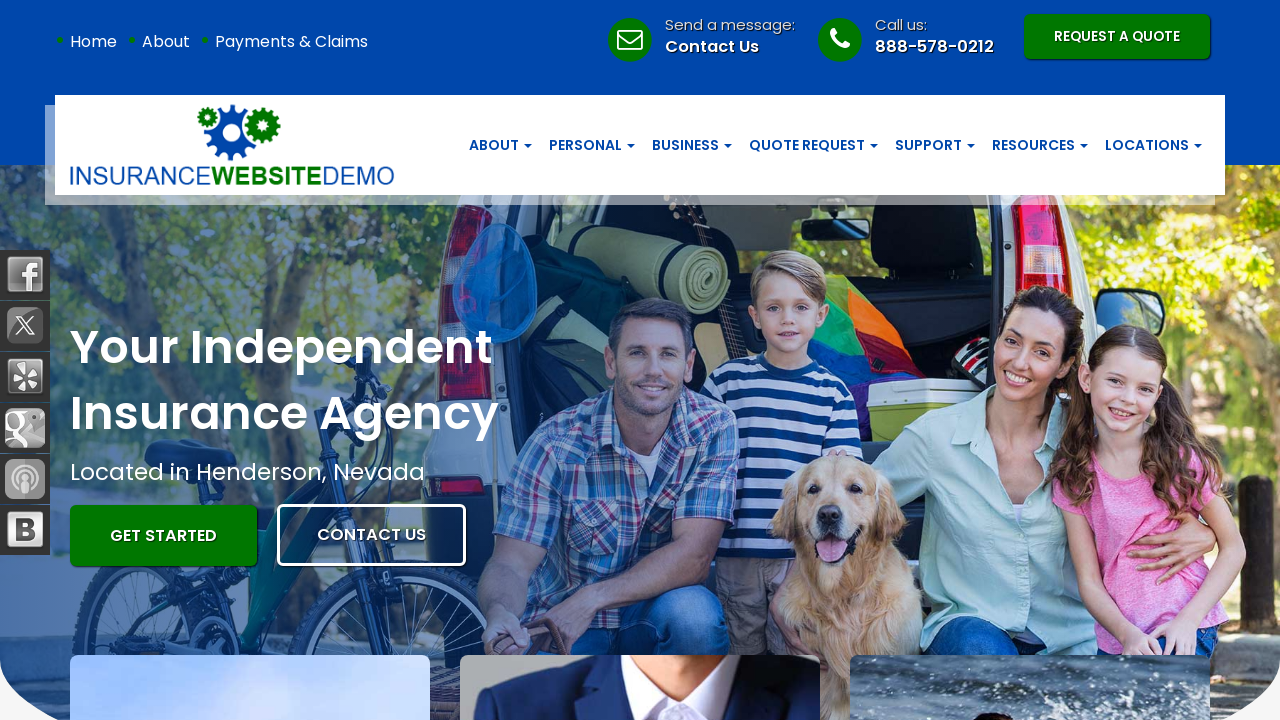

Waited for main content with 'Your IndependentInsurance' text to be visible
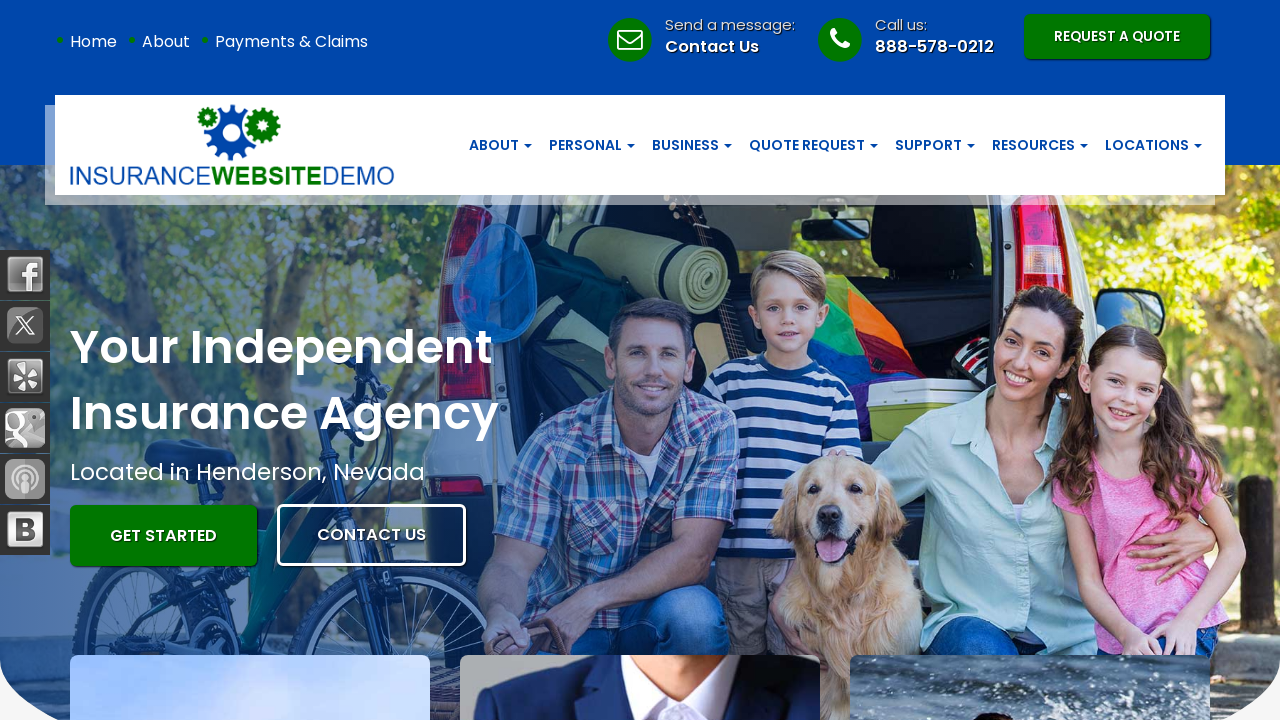

Waited for skrollr-body element to load
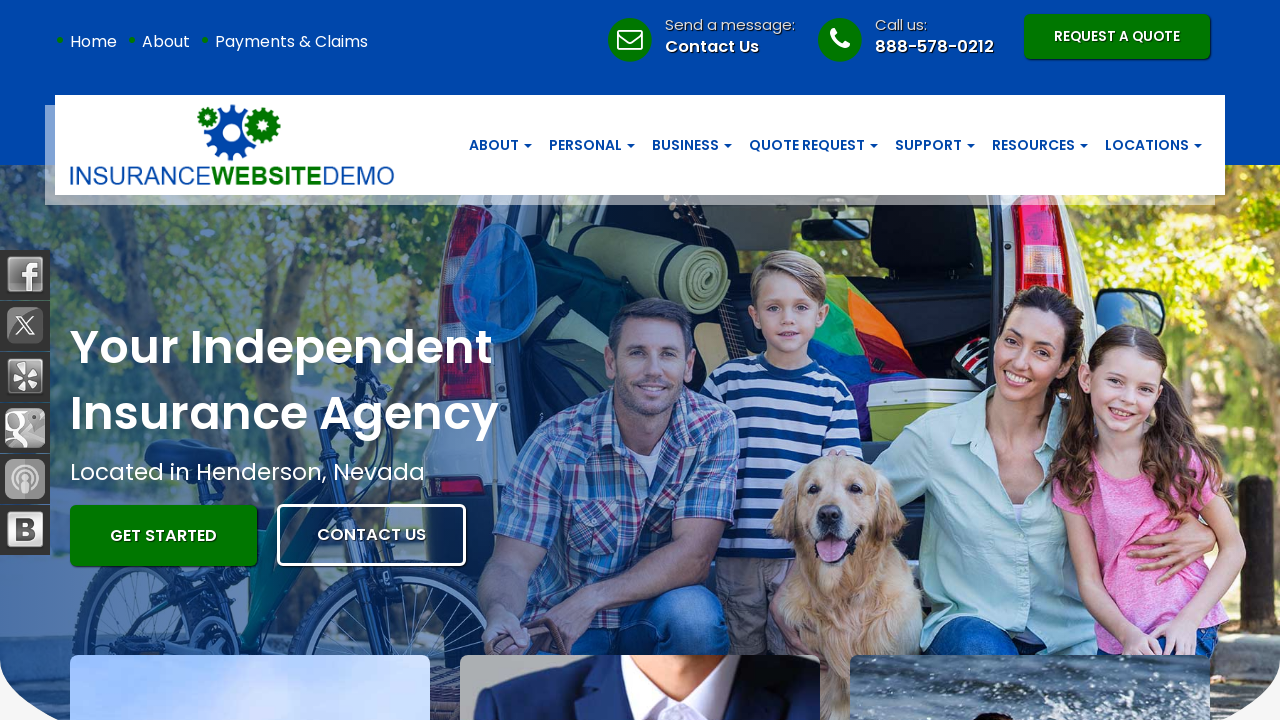

Clicked on 'Request A Quote' link at (1117, 36) on internal:role=link[name="Request A Quote"s]
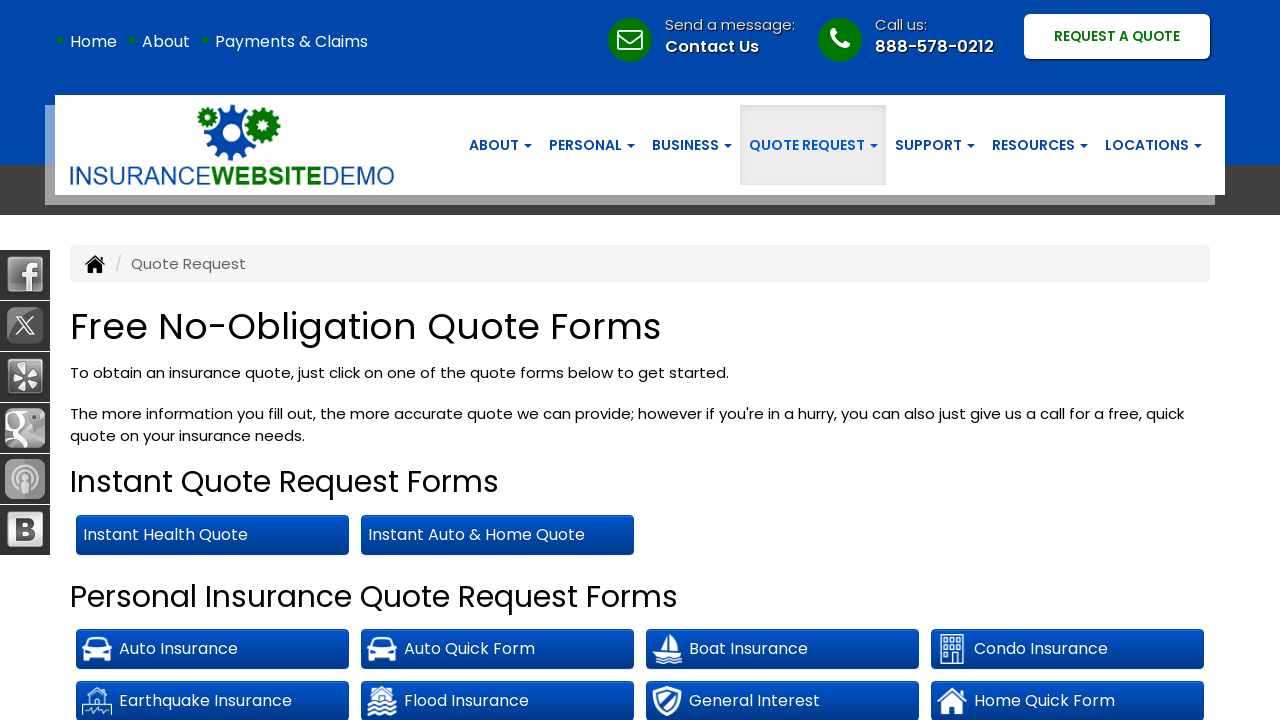

Verified quote forms page loaded with 'Free No-Obligation Quote Forms' heading
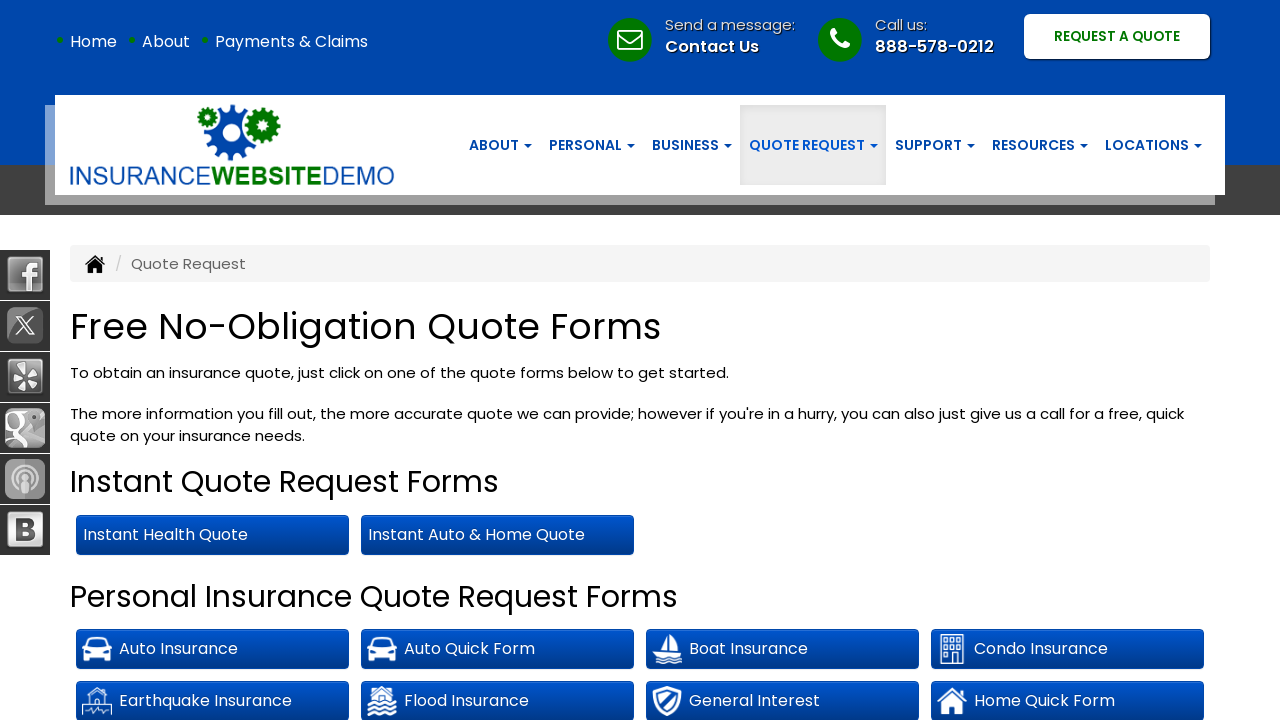

Clicked on 'Auto Insurance' link at (212, 649) on internal:role=link[name="Auto Insurance Auto Insurance"i]
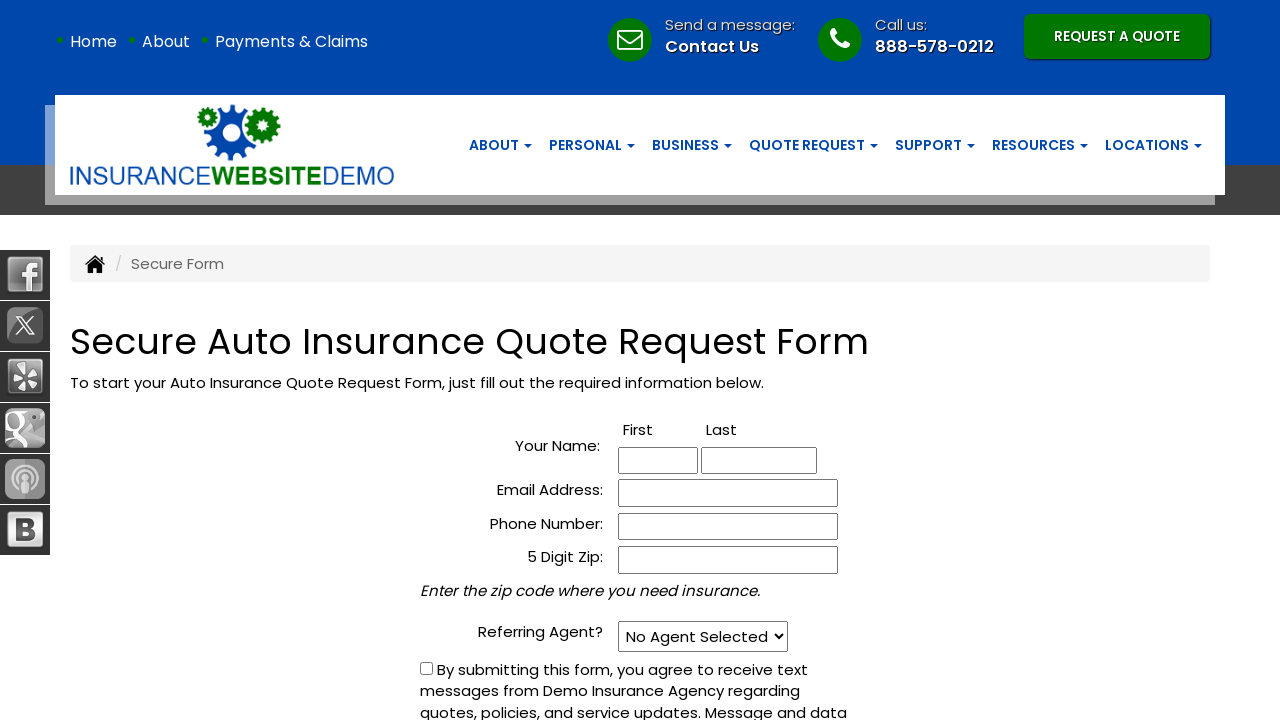

Verified Auto Insurance quote page loaded with 'Secure Auto Insurance Quote' text
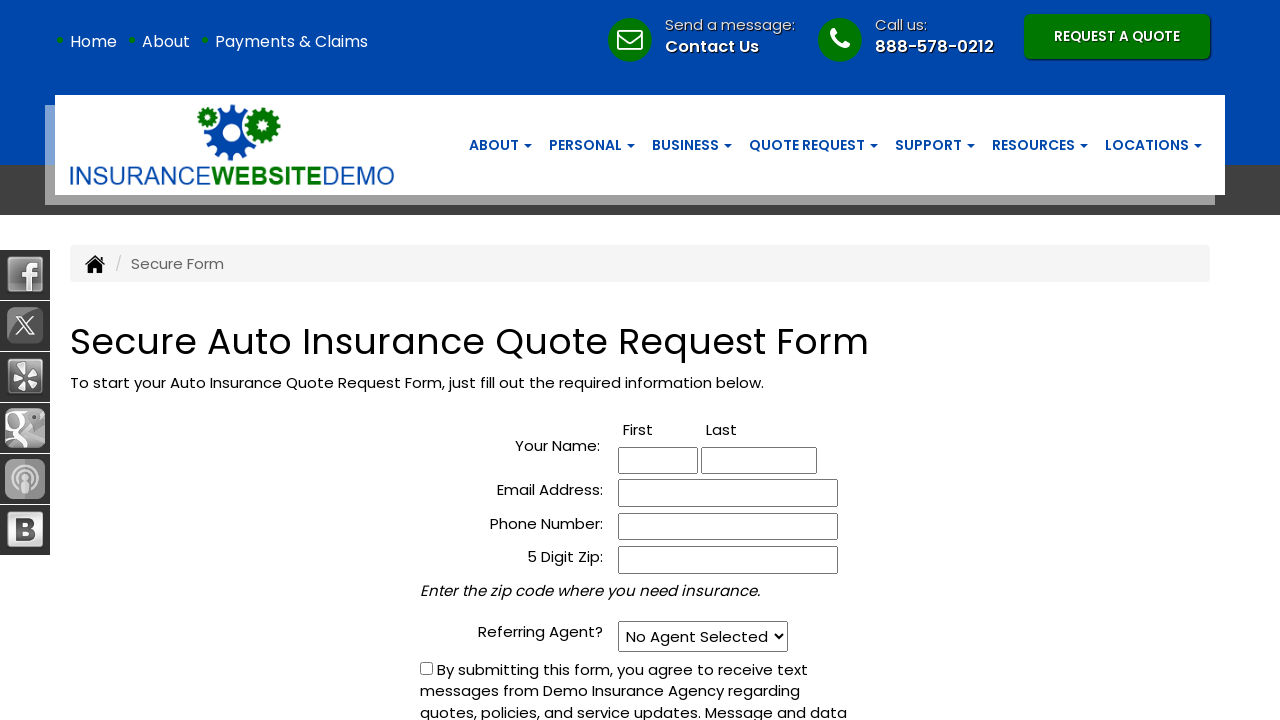

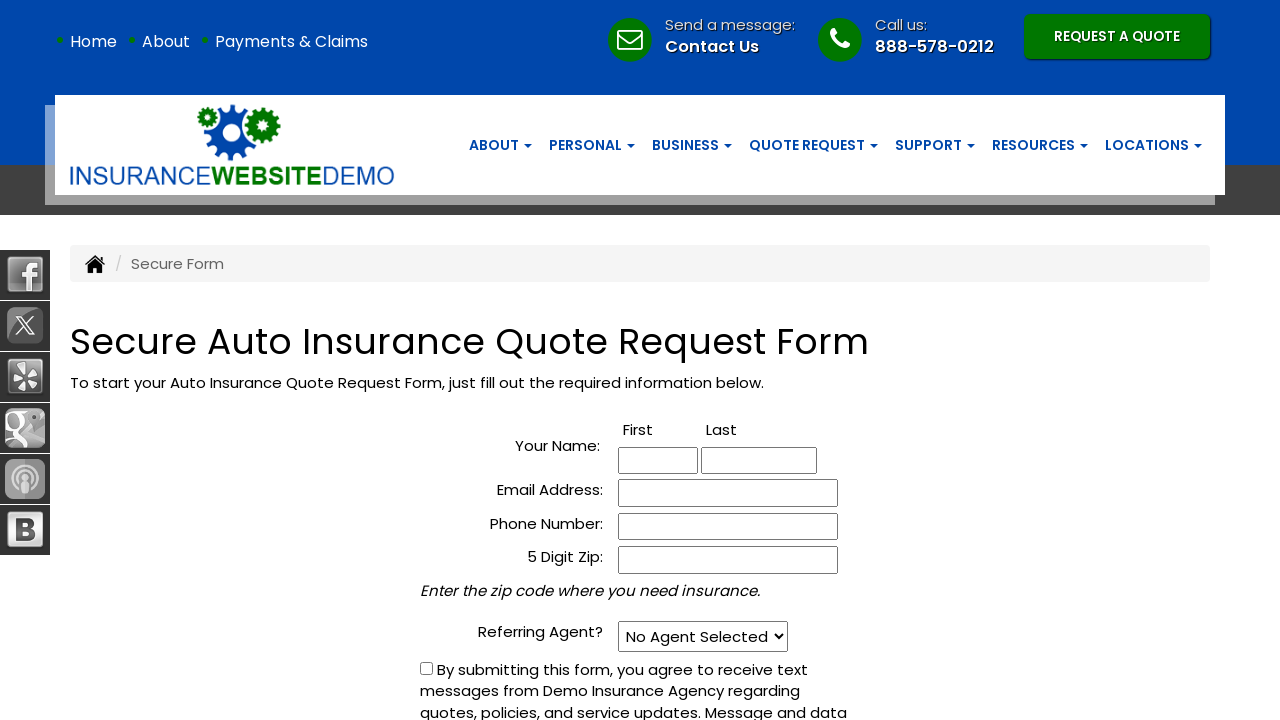